Tests form submission by filling name and email fields, submitting the form, and verifying the success message

Starting URL: https://otus.home.kartushin.su/training.html

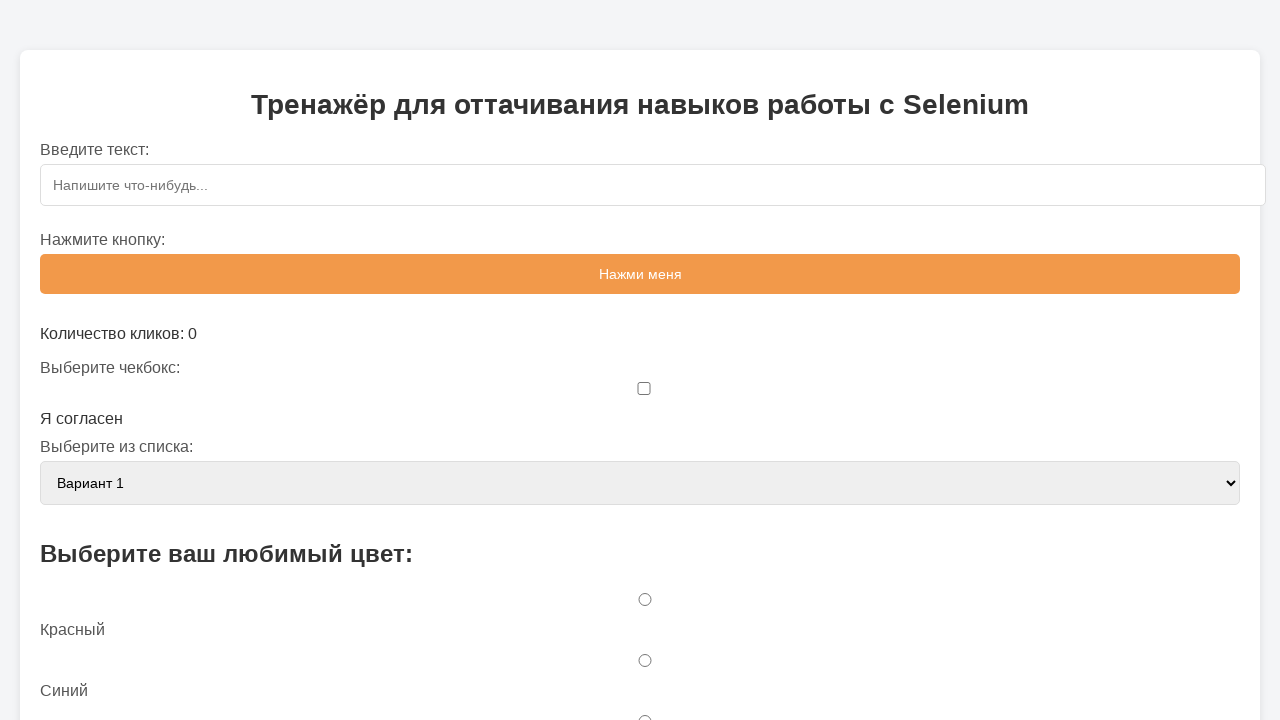

Filled name field with 'фыв' on #sampleForm>#name
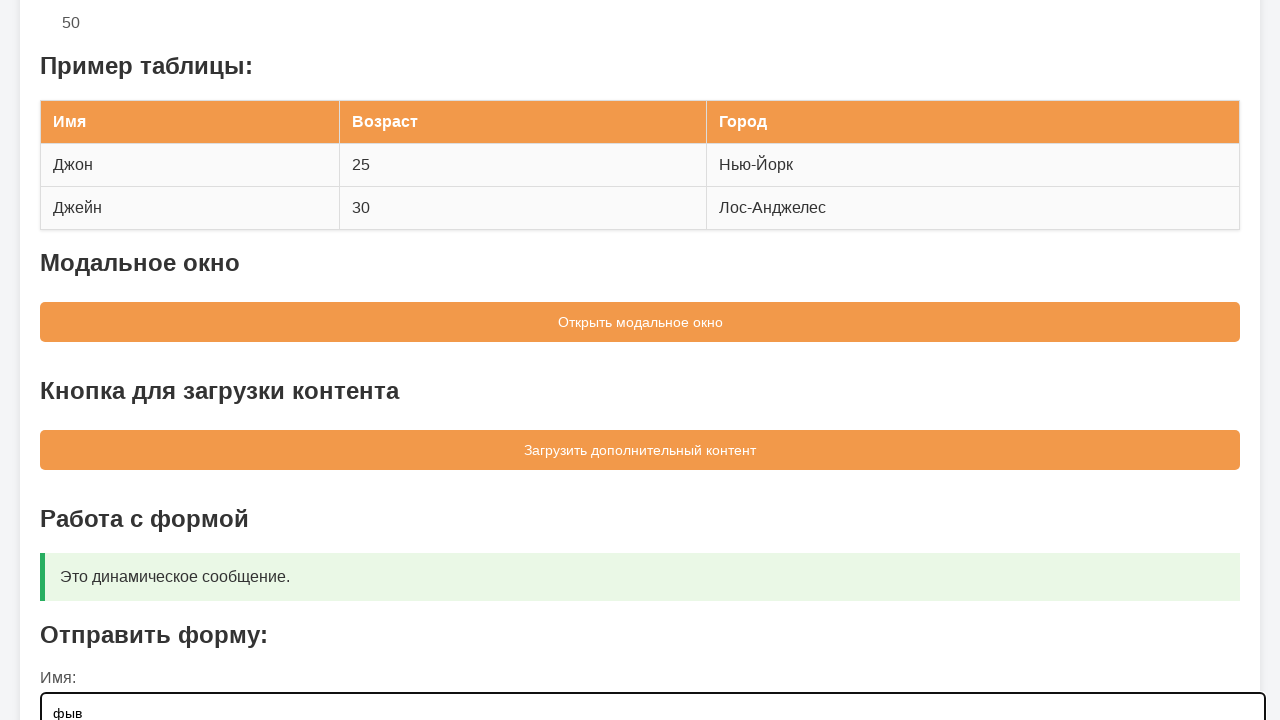

Filled email field with 'asdf@sdfg.rt' on #sampleForm>#email
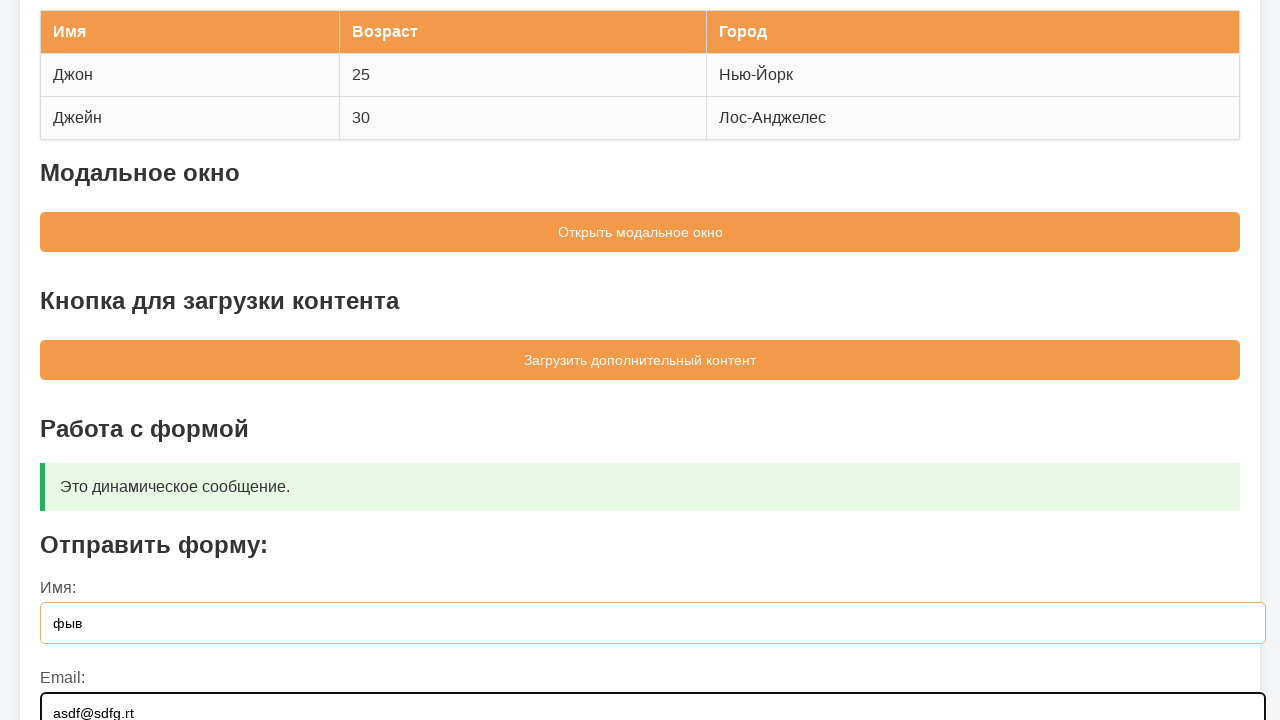

Clicked form submit button at (640, 559) on #sampleForm>button
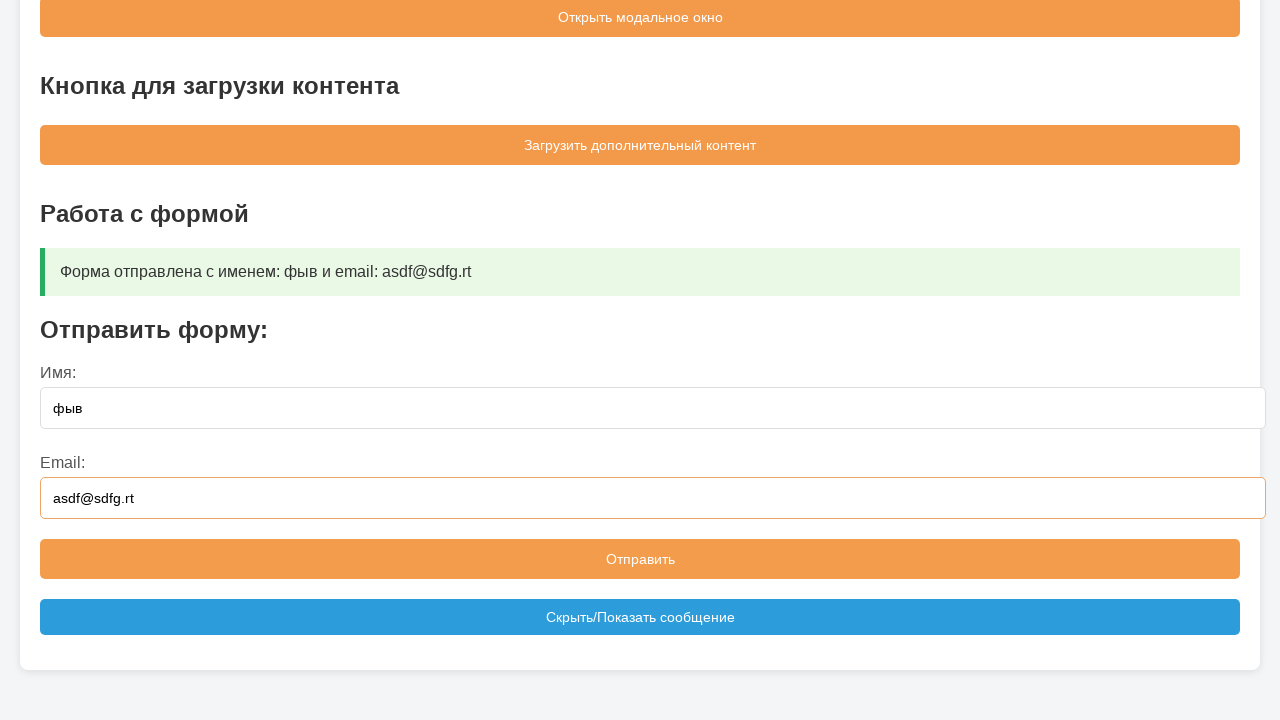

Success message box appeared
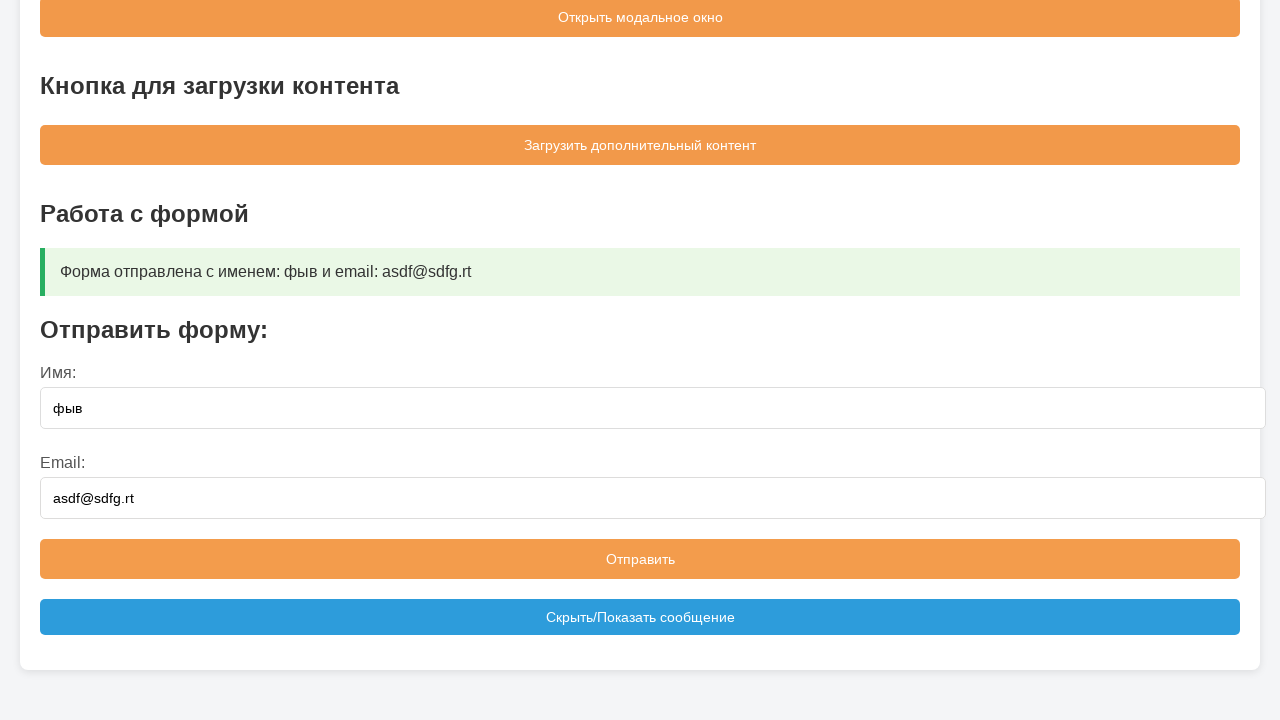

Verified success message contains correct name and email
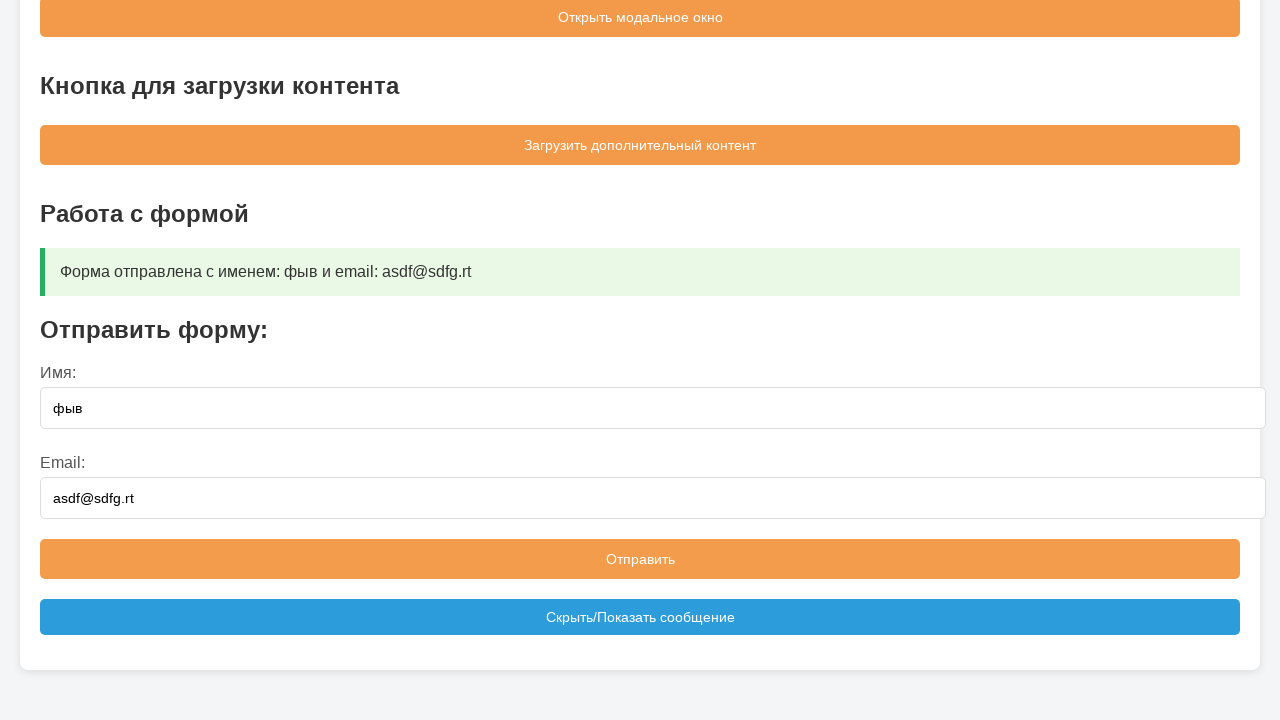

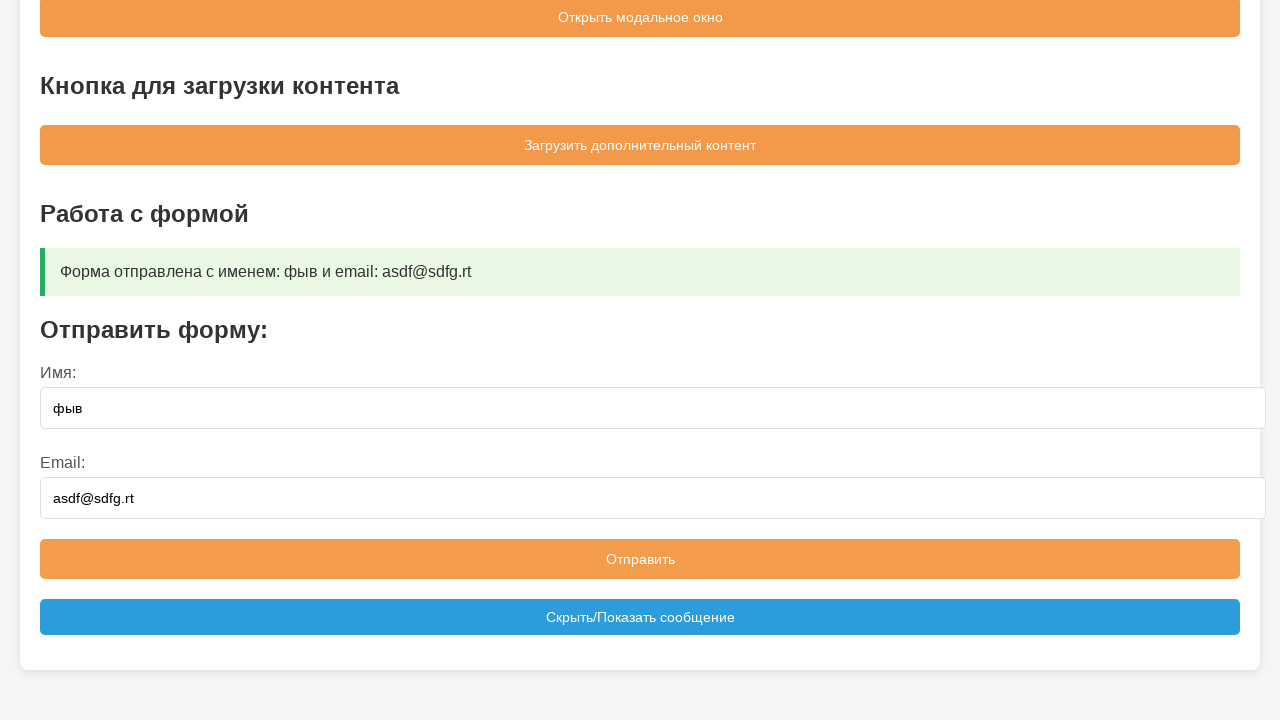